Navigates to a Windguru weather forecast page and verifies that the forecast data tables (dates, wind speed, wind direction) are properly loaded and displayed.

Starting URL: https://www.windguru.cz/48617

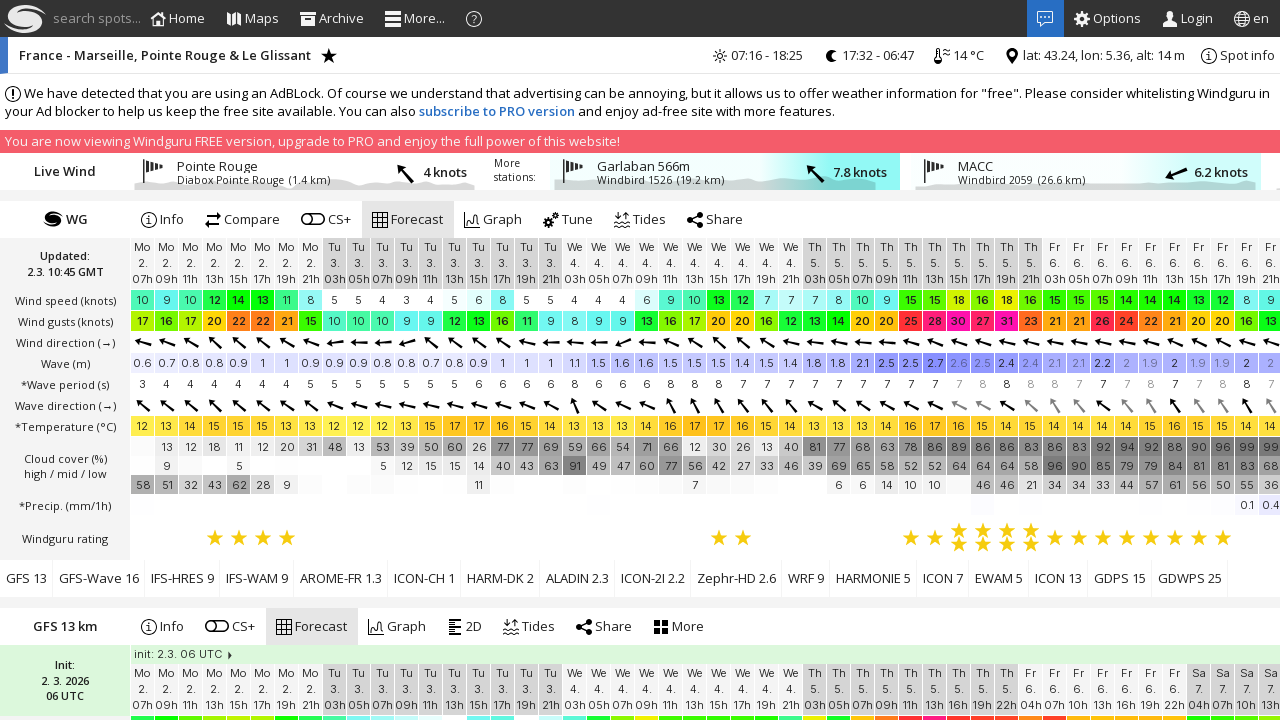

Waited 5 seconds for page JavaScript content to load
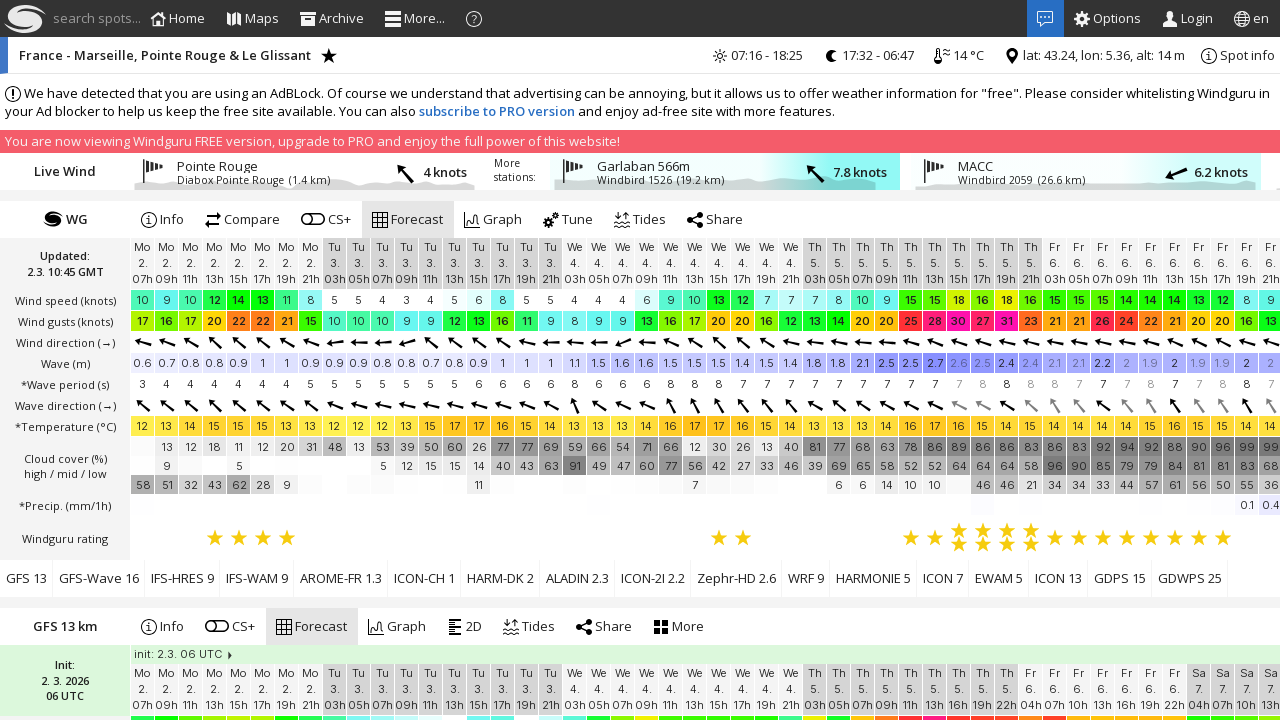

Forecast table row with id starting with 'tabid_1_0_' loaded
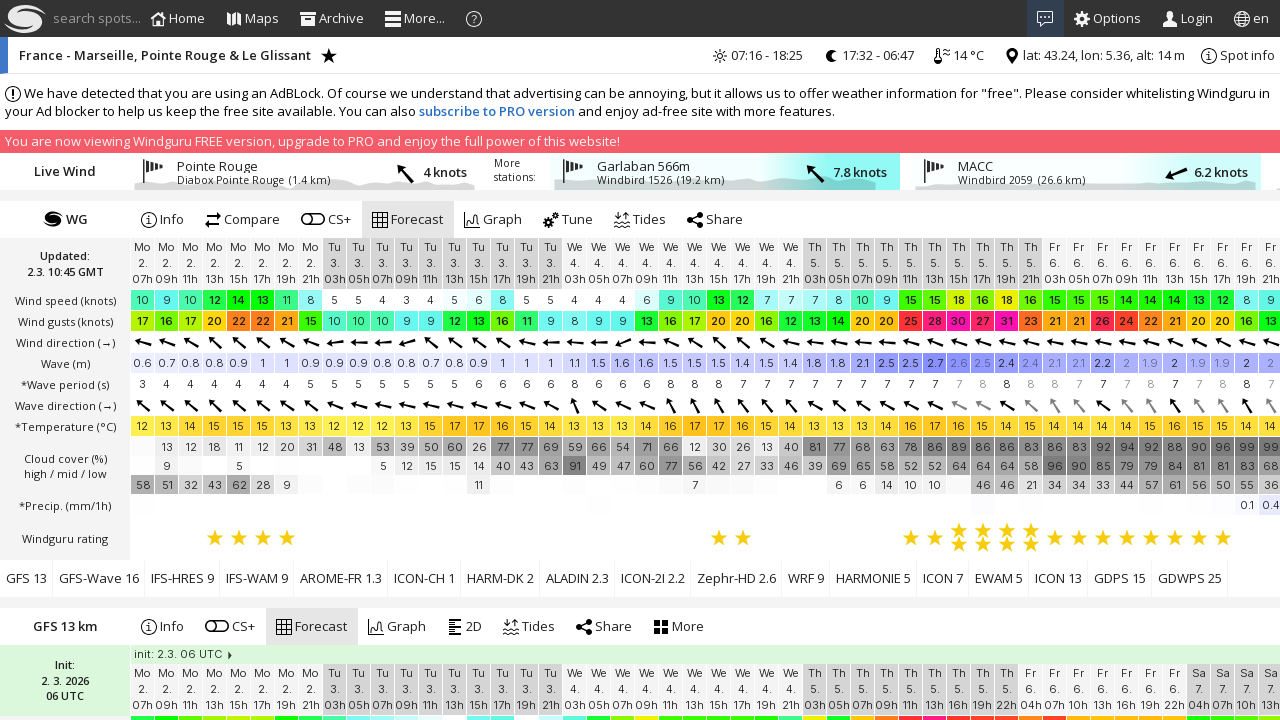

Forecast dates row (tabid_1_0_dates) verified as loaded
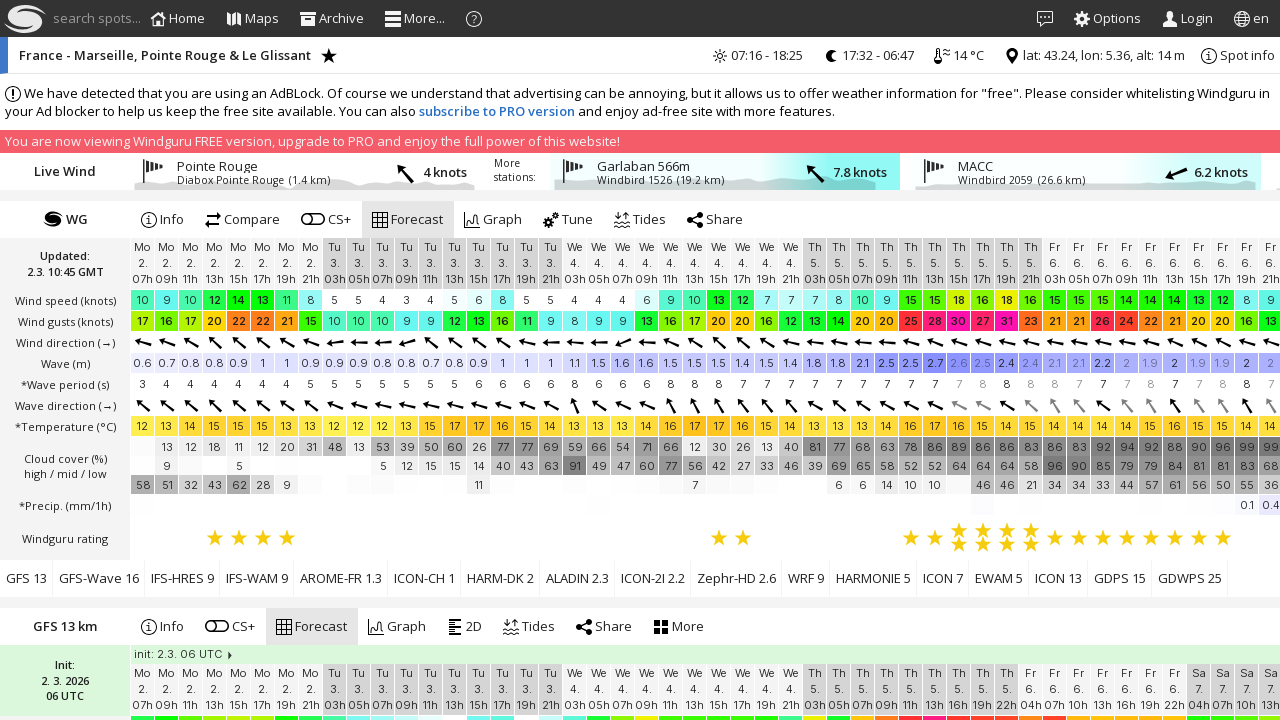

Wind speed data cells verified as present in forecast table
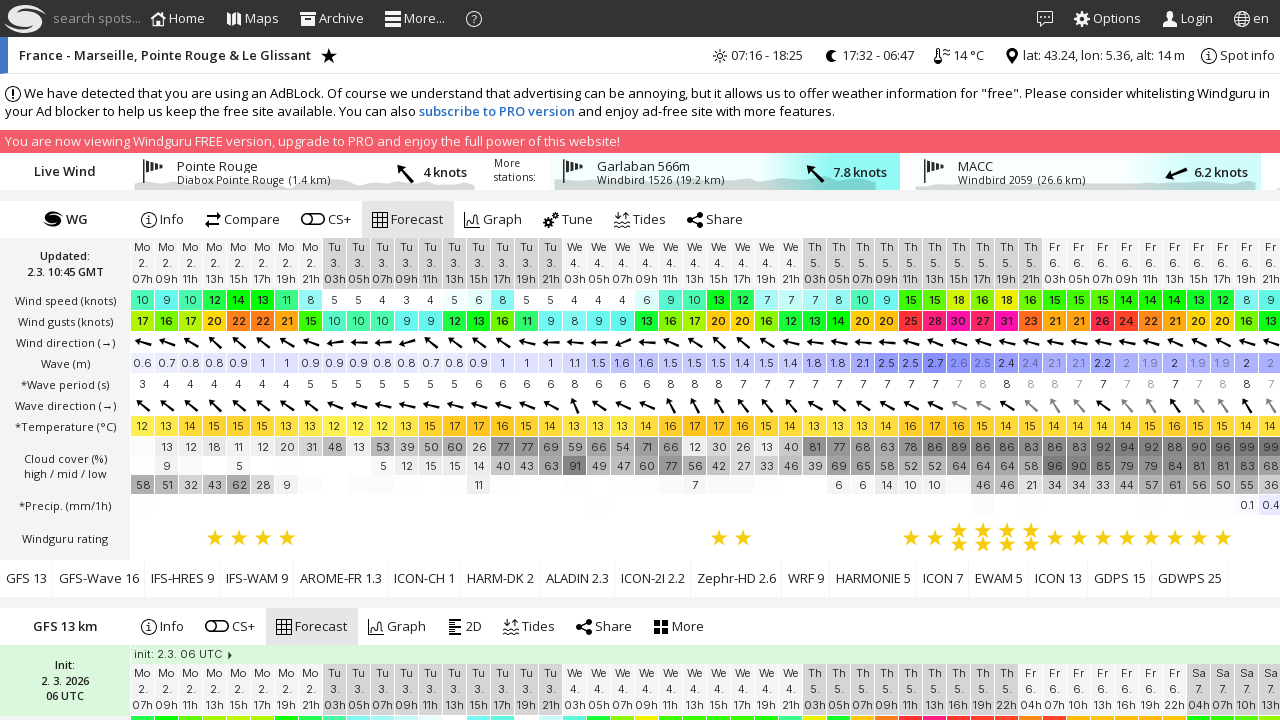

Wind direction data cells verified as present in forecast table
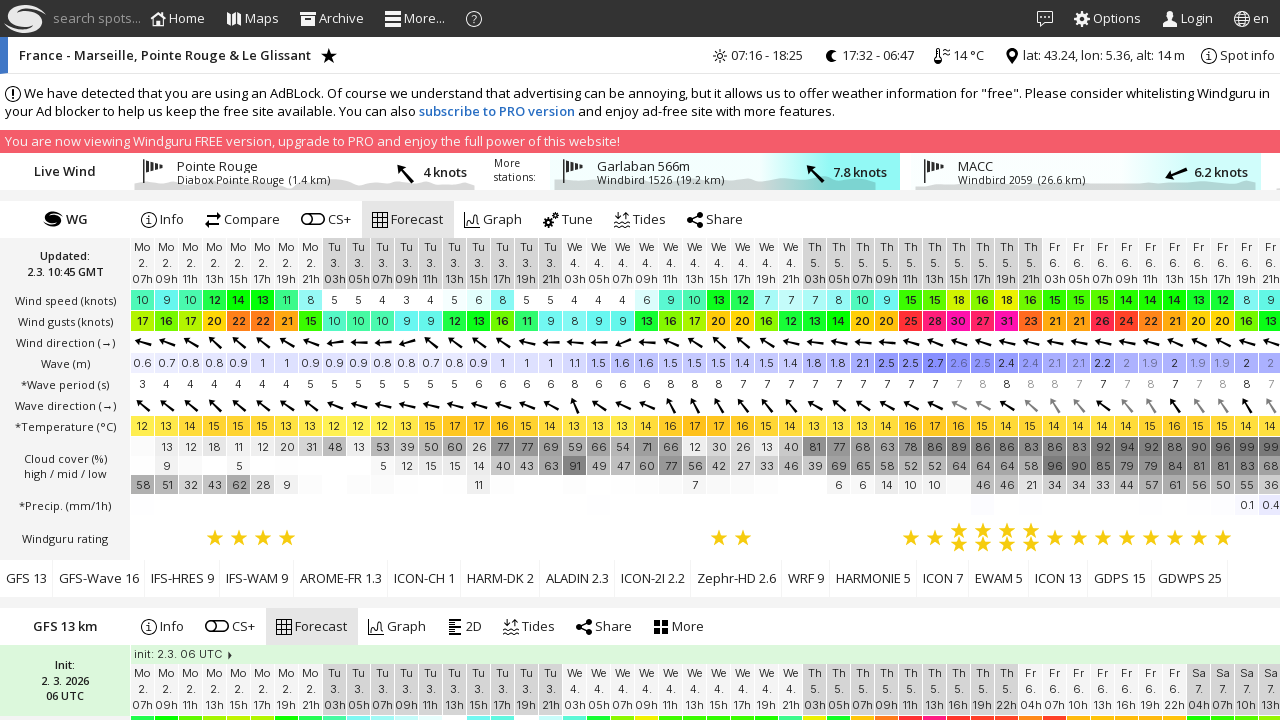

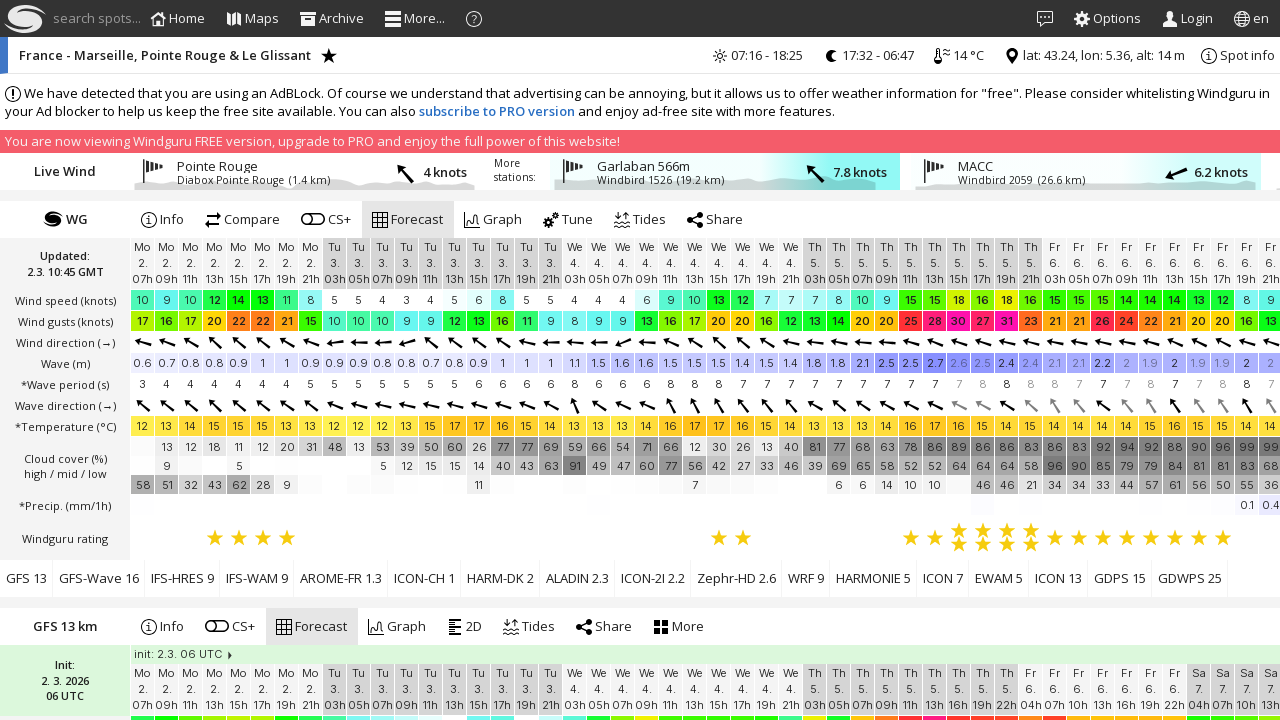